Tests the progress bar functionality by clicking the Start button and waiting for the progress bar to reach 100% completion

Starting URL: https://demoqa.com/progress-bar

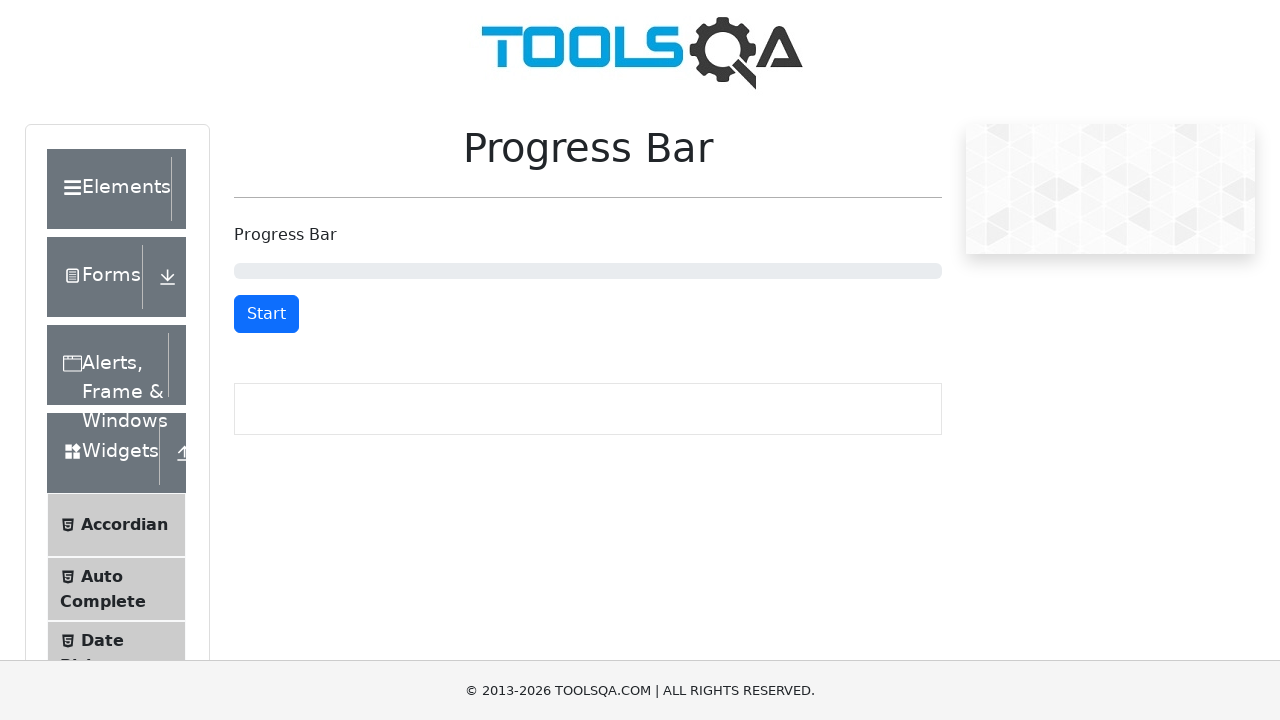

Clicked the Start button to begin progress bar at (266, 314) on xpath=//button[text()='Start']
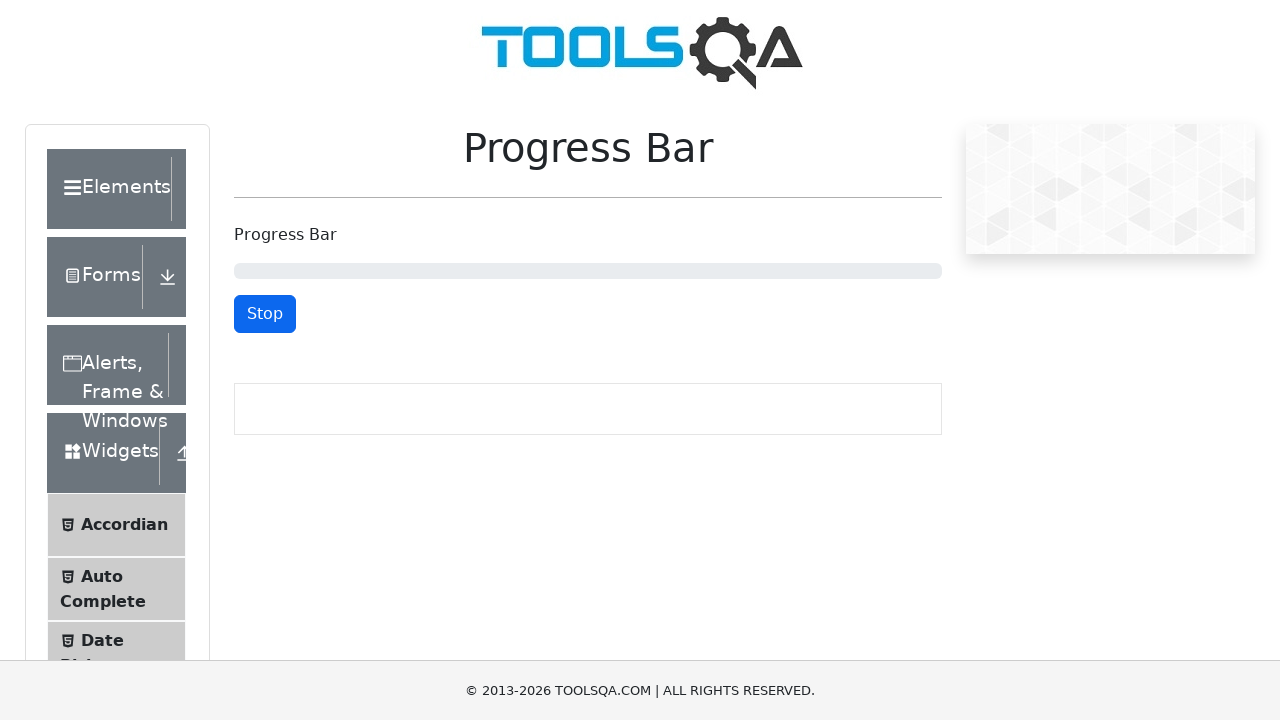

Progress bar reached 100% completion
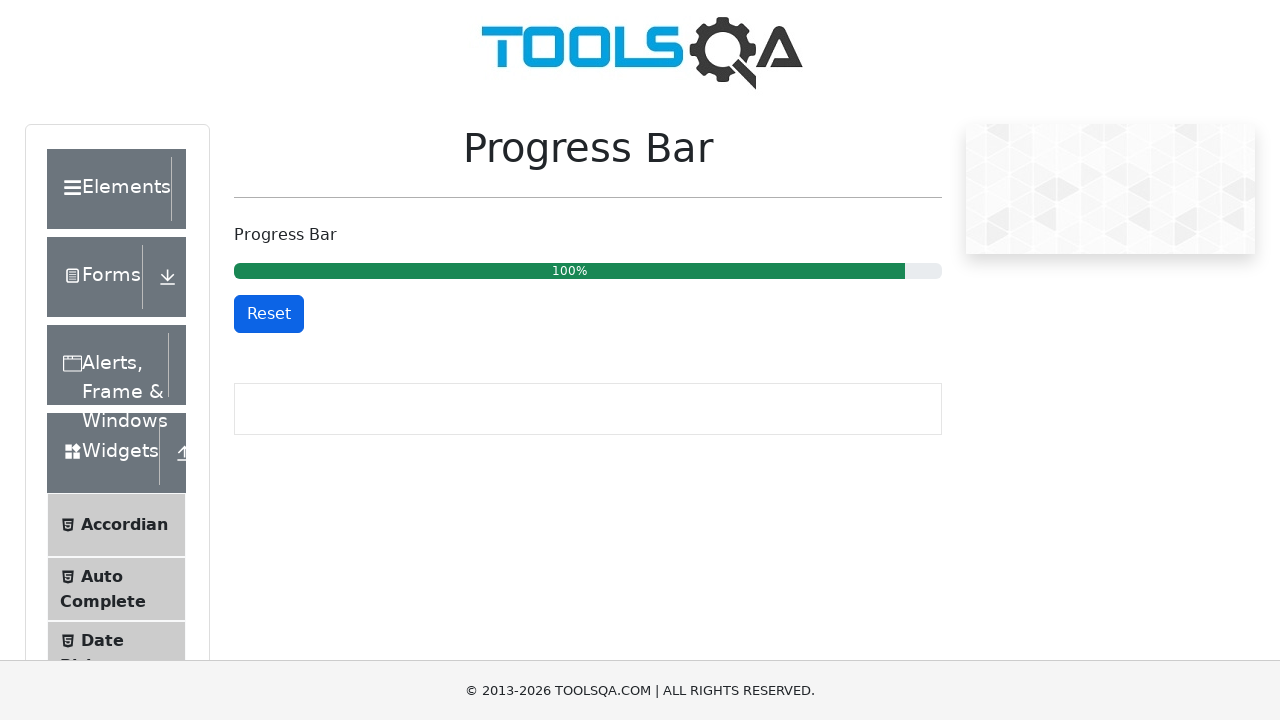

Retrieved progress bar aria-valuenow attribute value
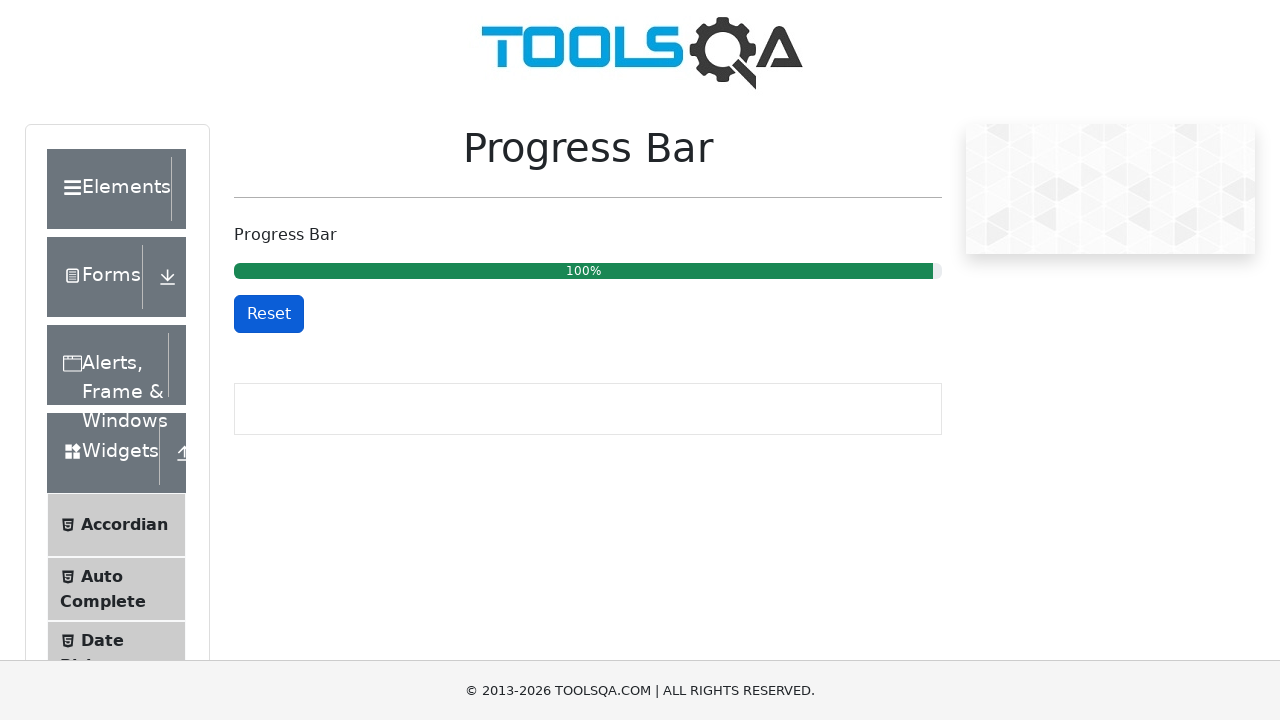

Verified progress bar value is 100
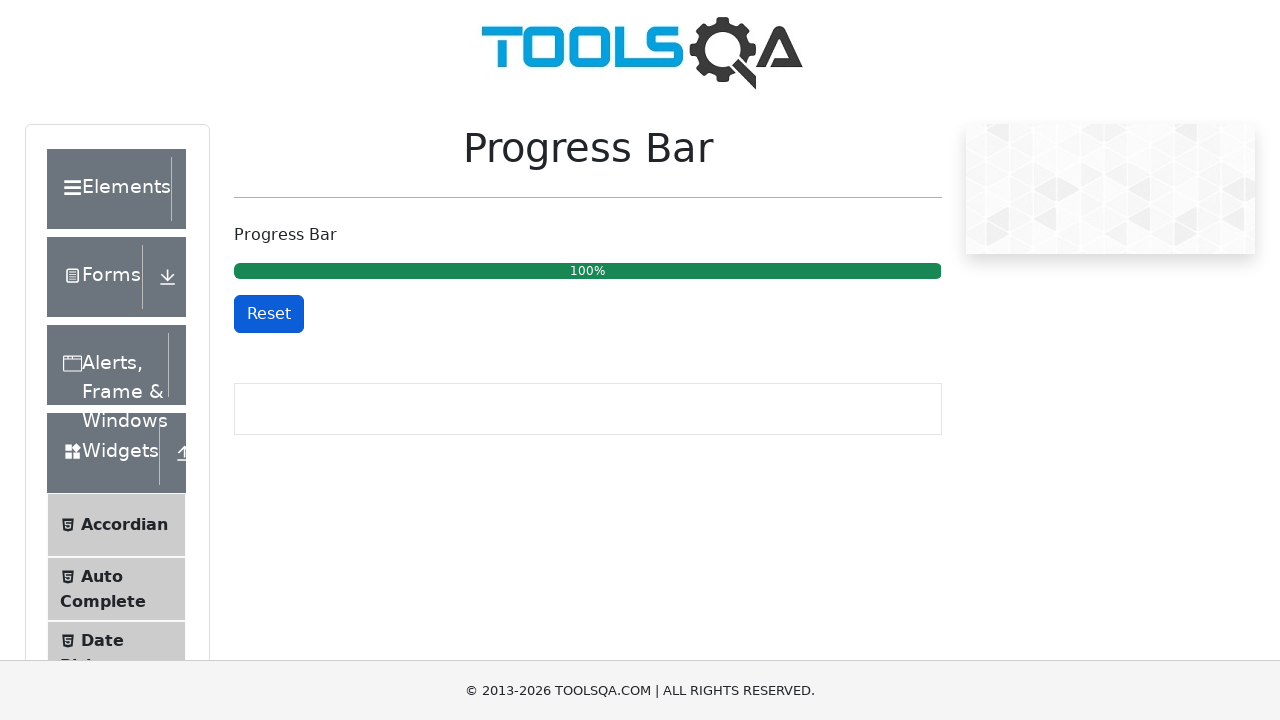

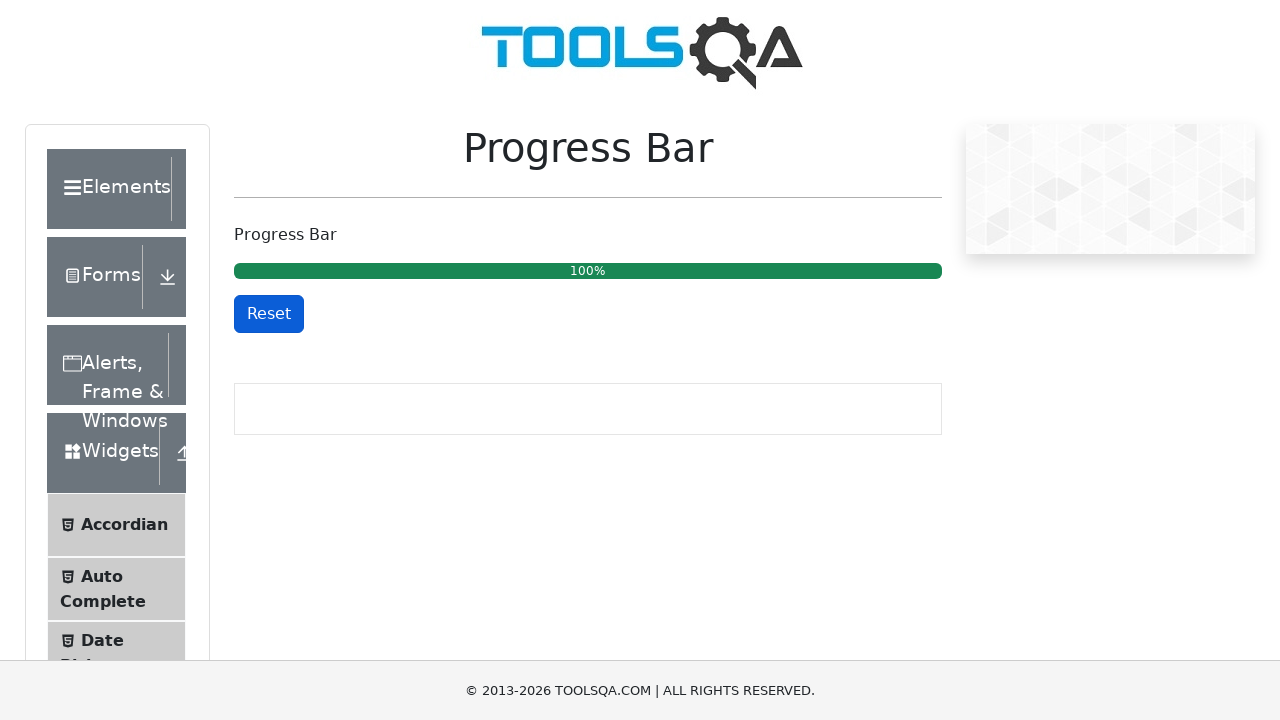